Tests e-commerce shopping functionality by searching for products containing "ca", adding all matching items to cart, proceeding to checkout, applying a promo code, and placing an order.

Starting URL: https://rahulshettyacademy.com/seleniumPractise/#/

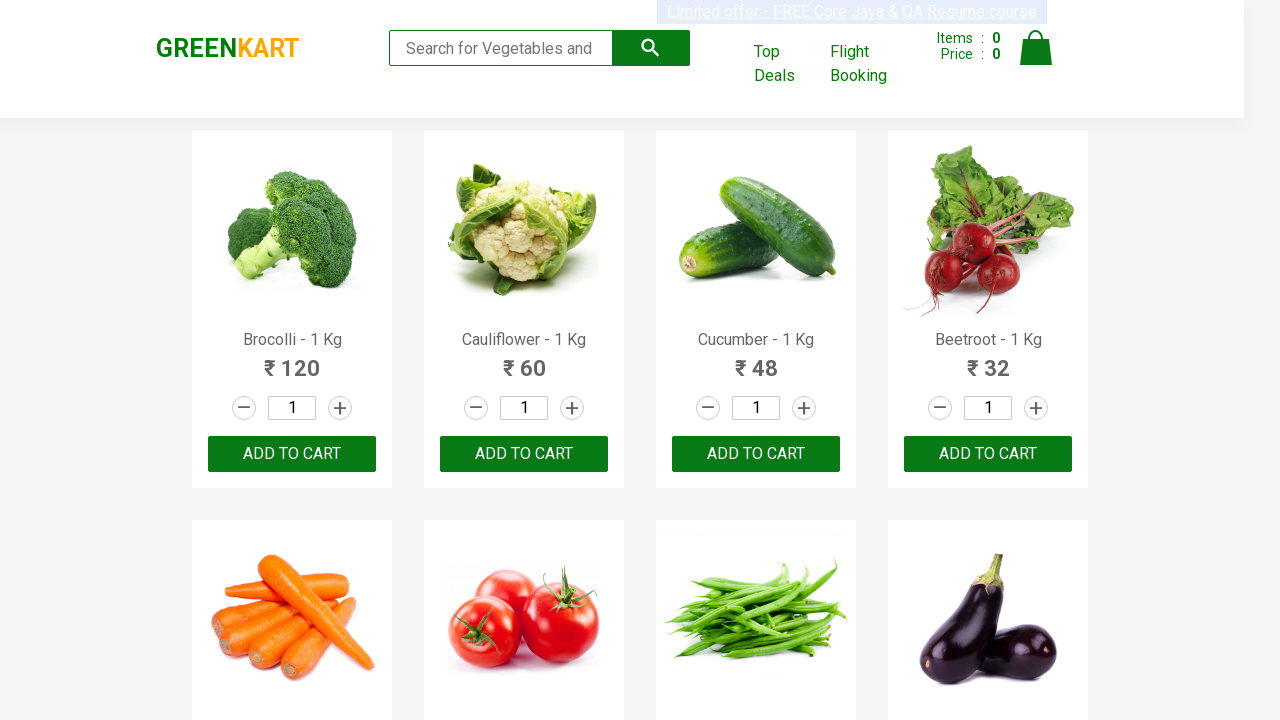

Filled search field with 'ca' to find products on input[type='search']
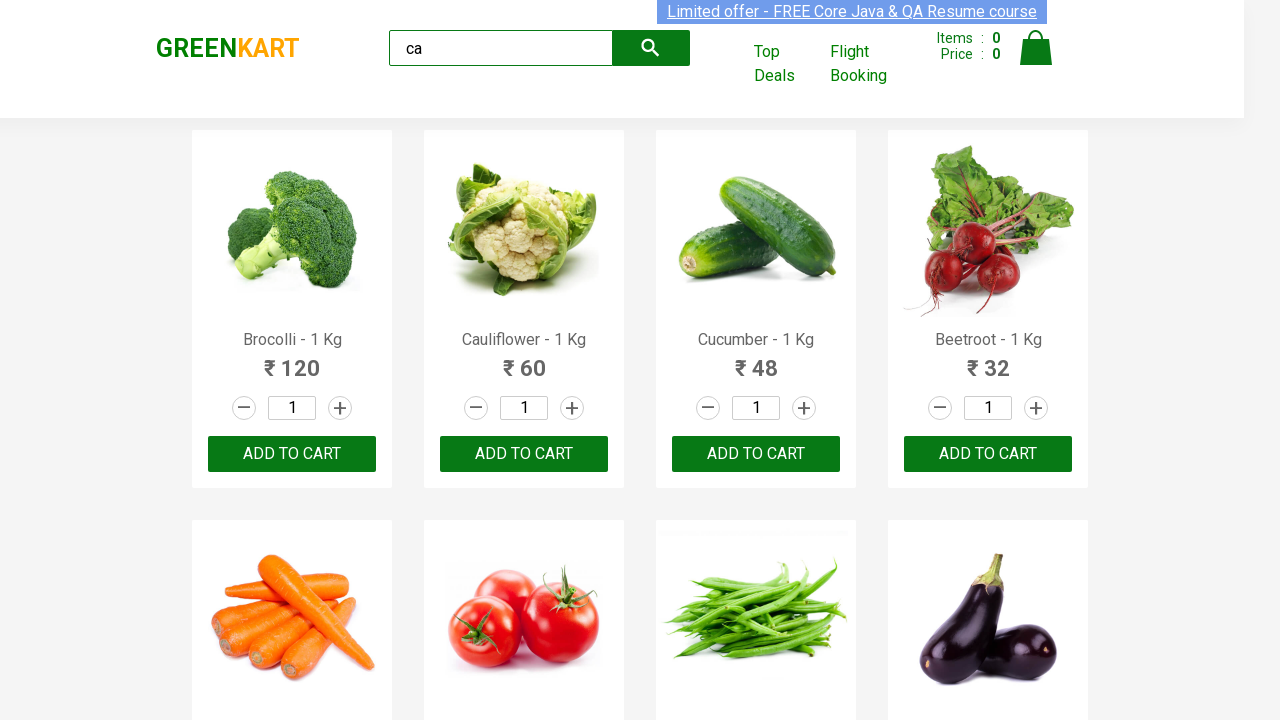

Waited for products to load on the page
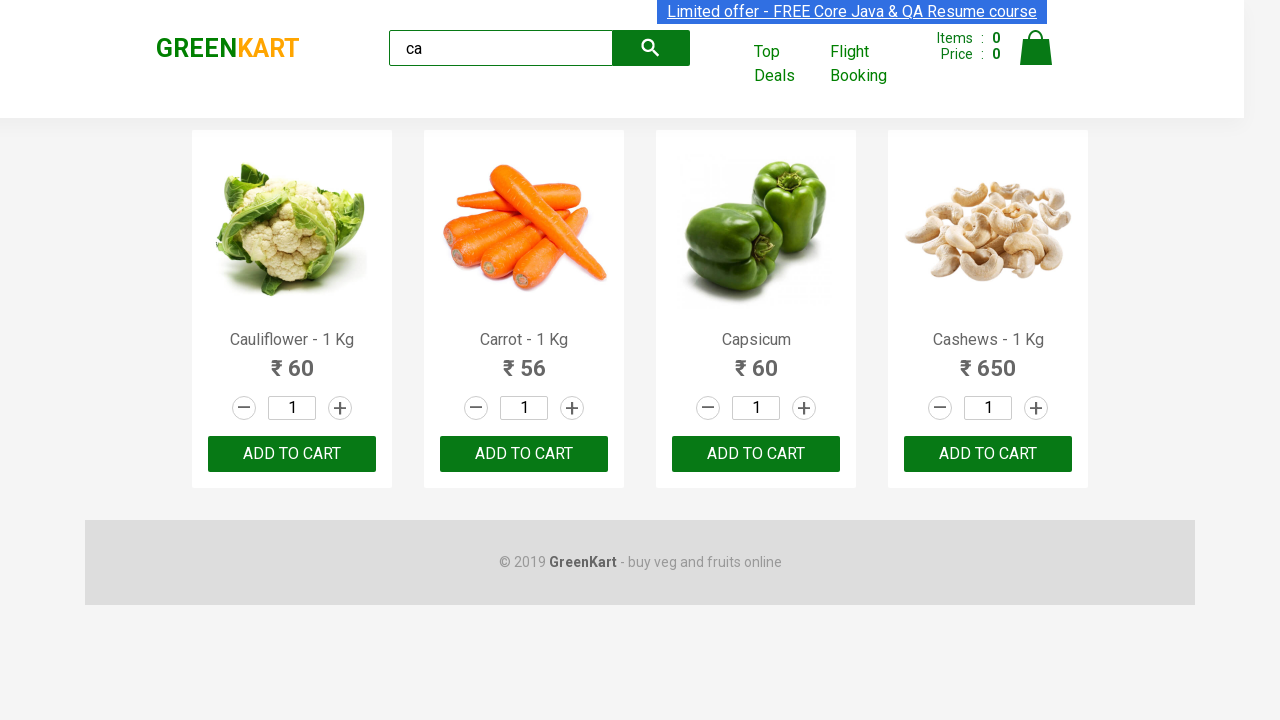

Located 4 'ADD TO CART' buttons for products containing 'ca'
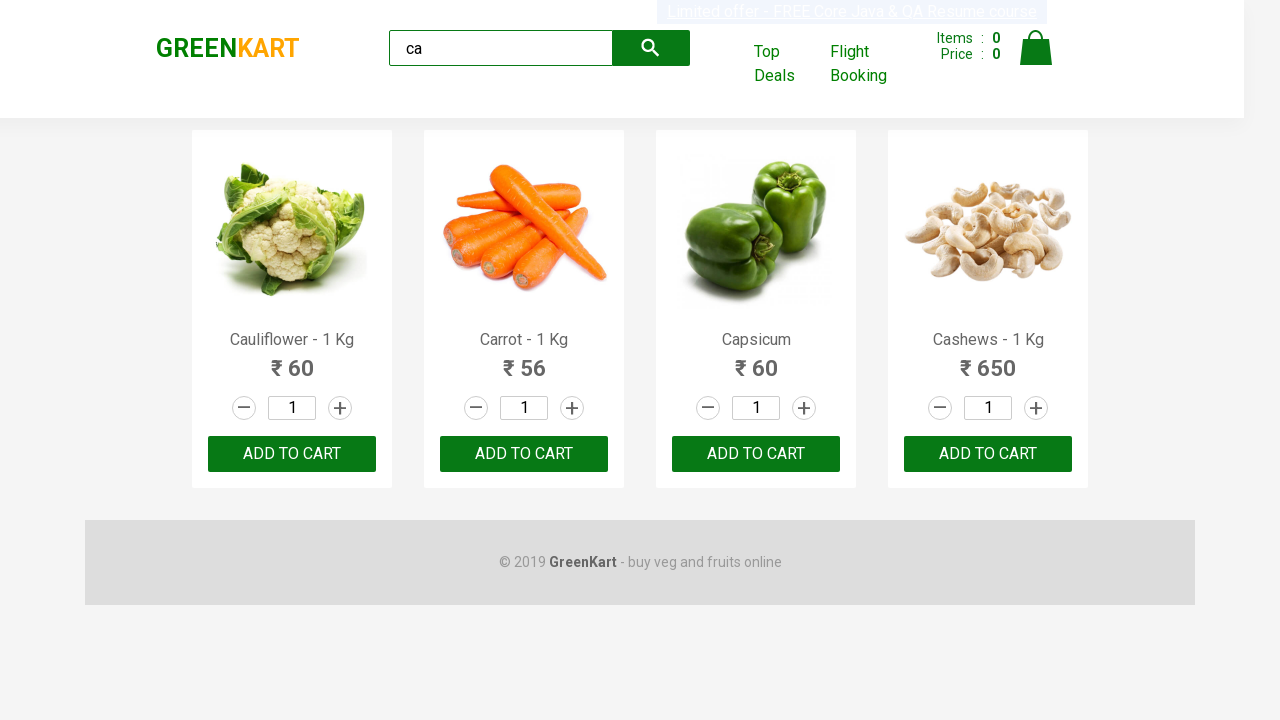

Clicked 'ADD TO CART' button 1 of 4 at (292, 454) on xpath=//button[text()='ADD TO CART'] >> nth=0
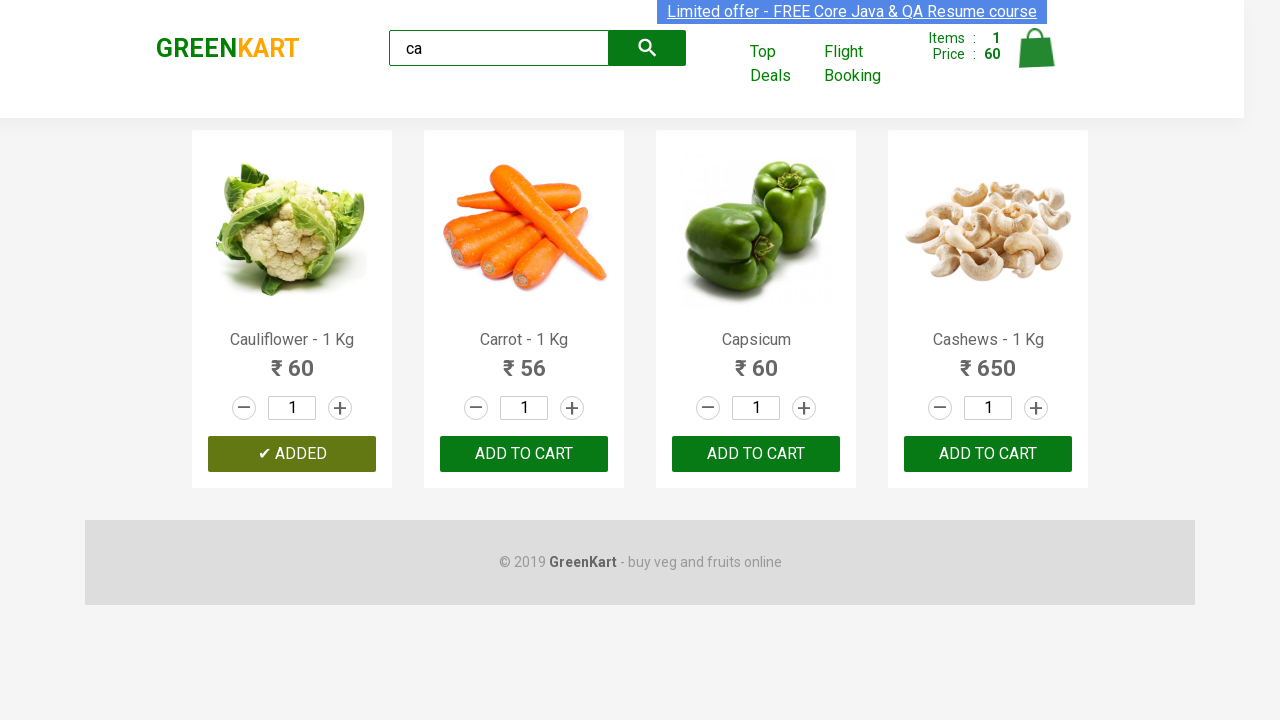

Clicked 'ADD TO CART' button 2 of 4 at (756, 454) on xpath=//button[text()='ADD TO CART'] >> nth=1
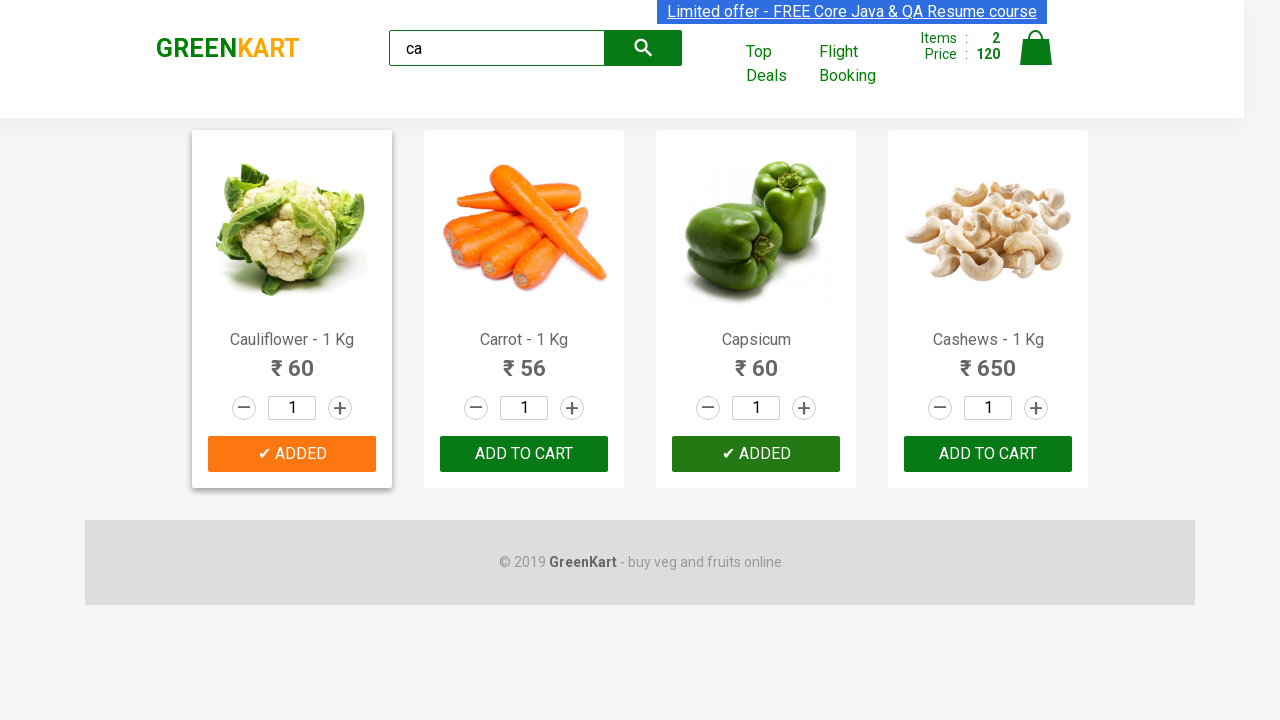

Clicked 'ADD TO CART' button 3 of 4 at (988, 454) on xpath=//button[text()='ADD TO CART'] >> nth=2
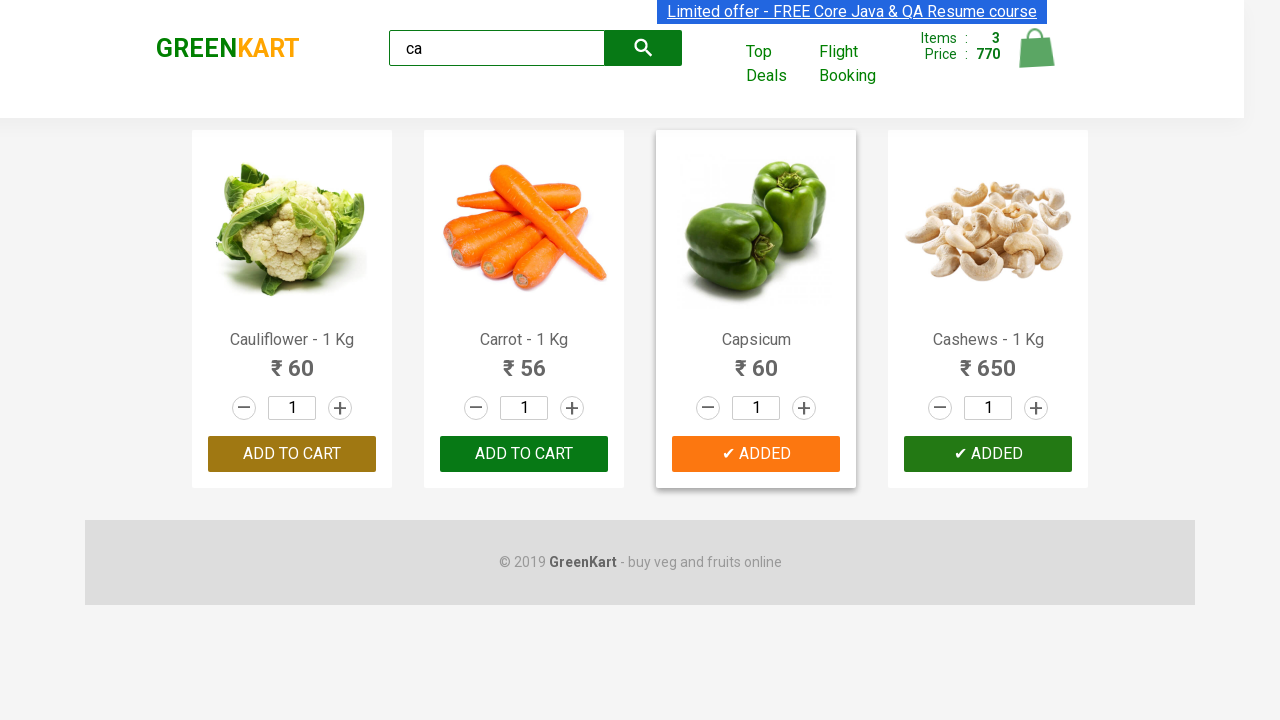

Clicked 'ADD TO CART' button 4 of 4 at (988, 454) on xpath=//button[text()='ADD TO CART'] >> nth=3
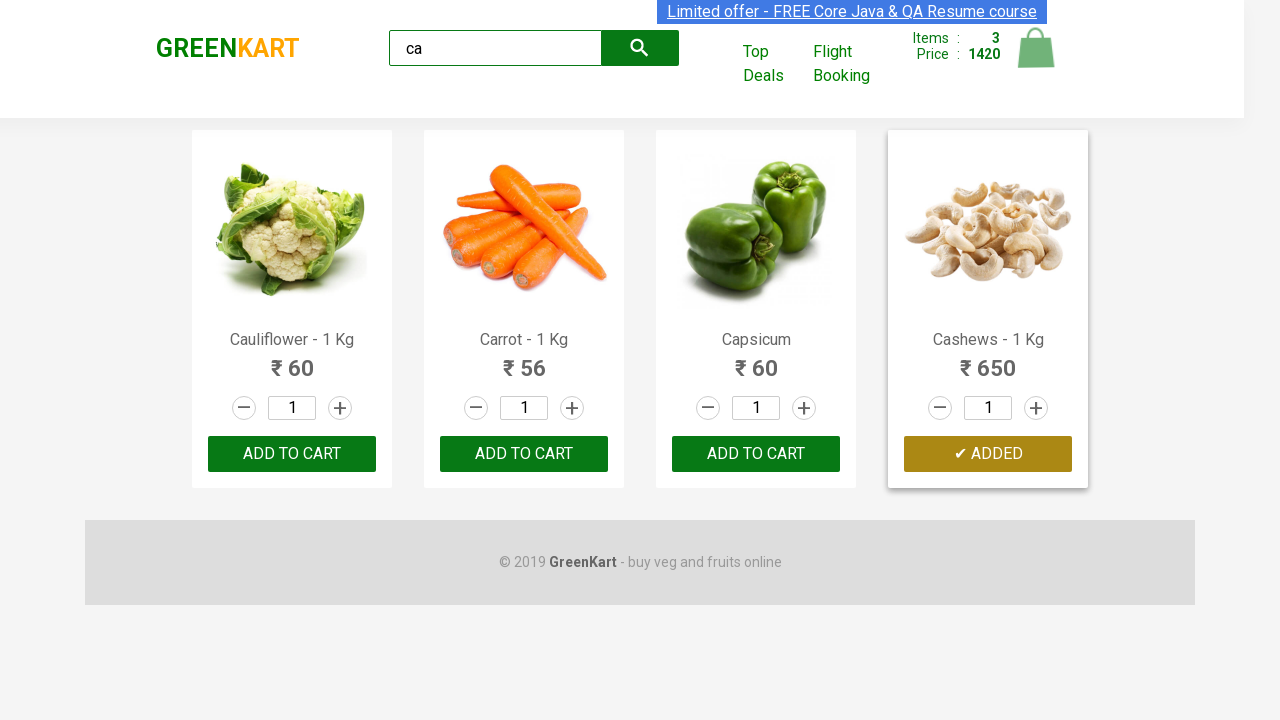

Clicked cart icon to view shopping cart at (1036, 59) on a.cart-icon
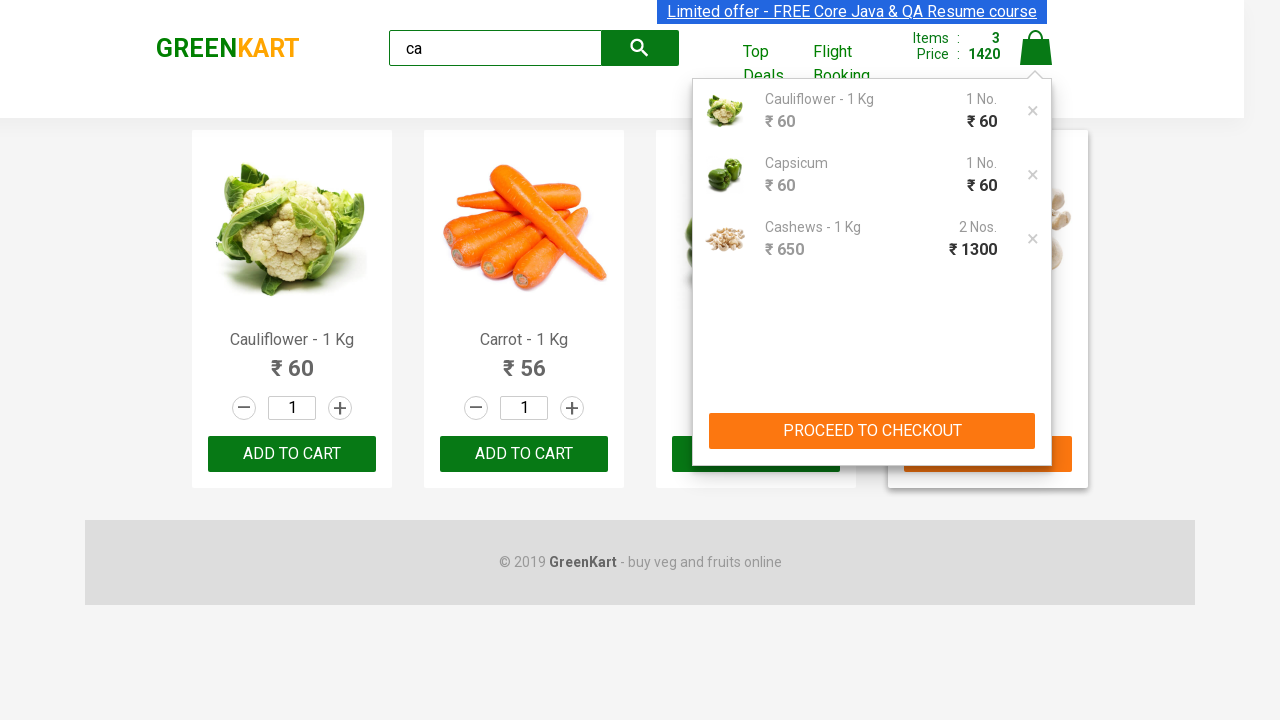

Clicked 'PROCEED TO CHECKOUT' button at (872, 431) on xpath=//button[text()='PROCEED TO CHECKOUT']
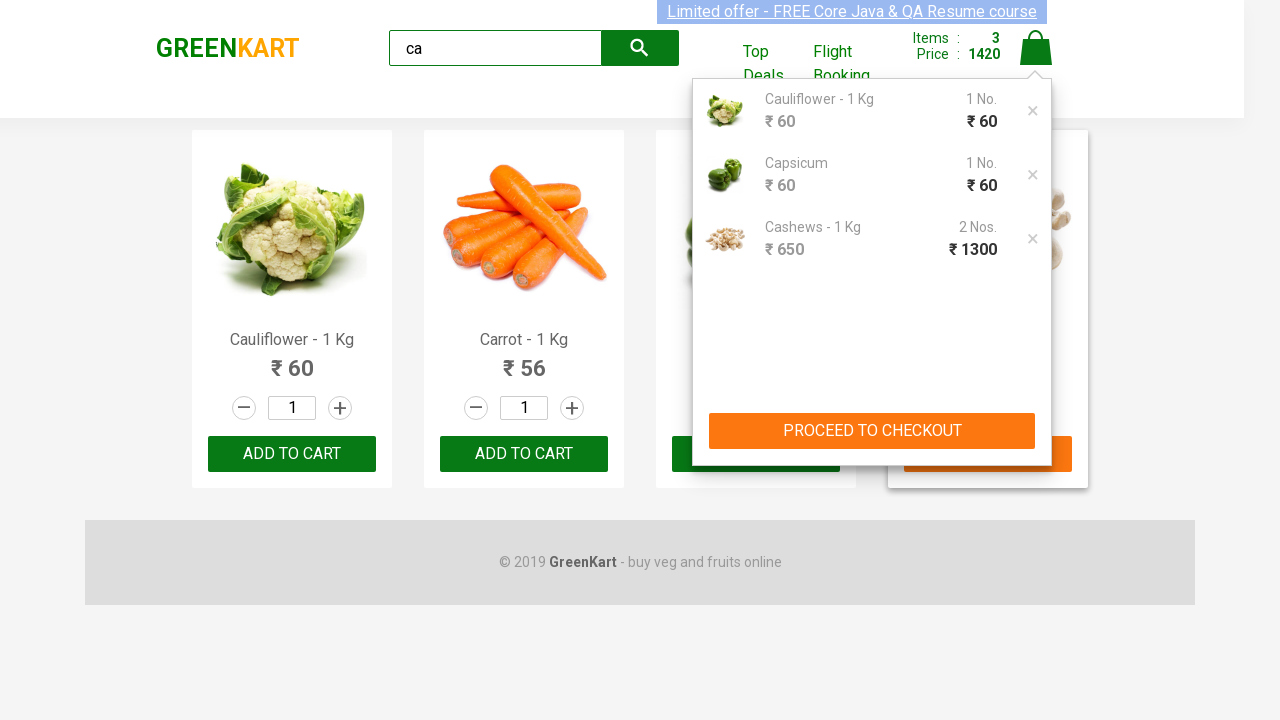

Entered promo code 'rahulshettyacademy' on input.promoCode
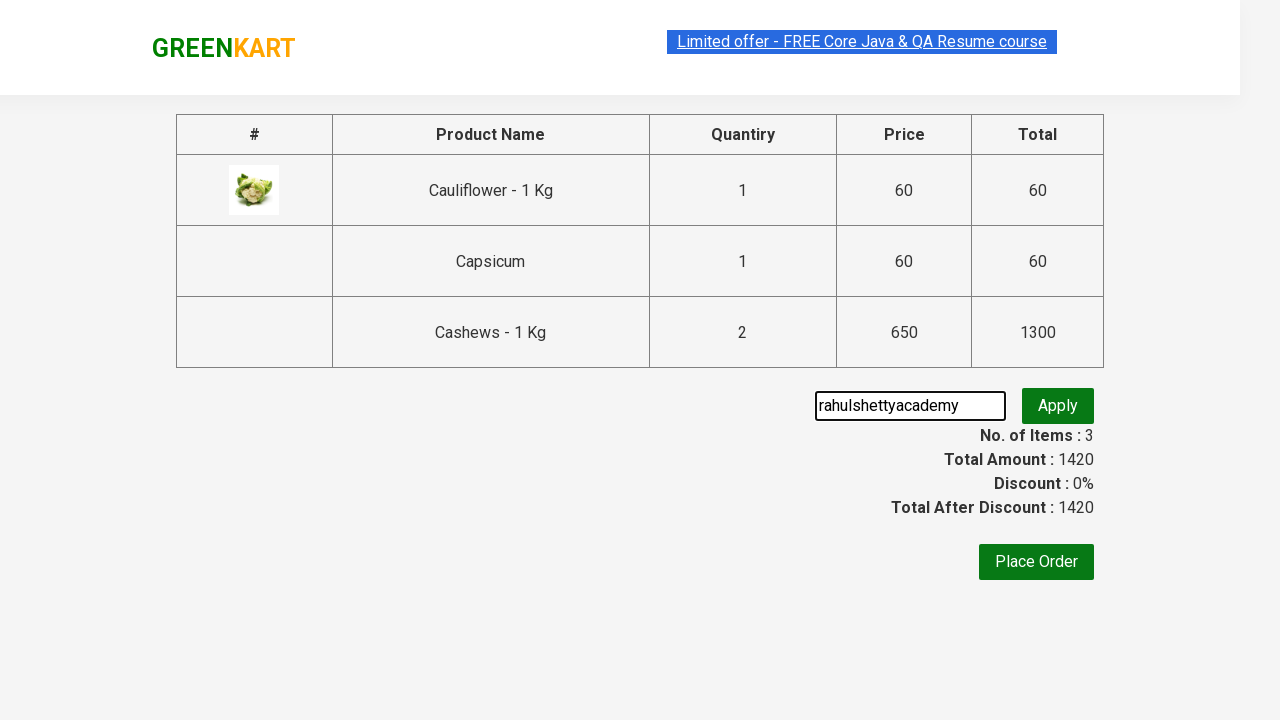

Clicked 'Apply' button to validate promo code at (1058, 406) on button.promoBtn
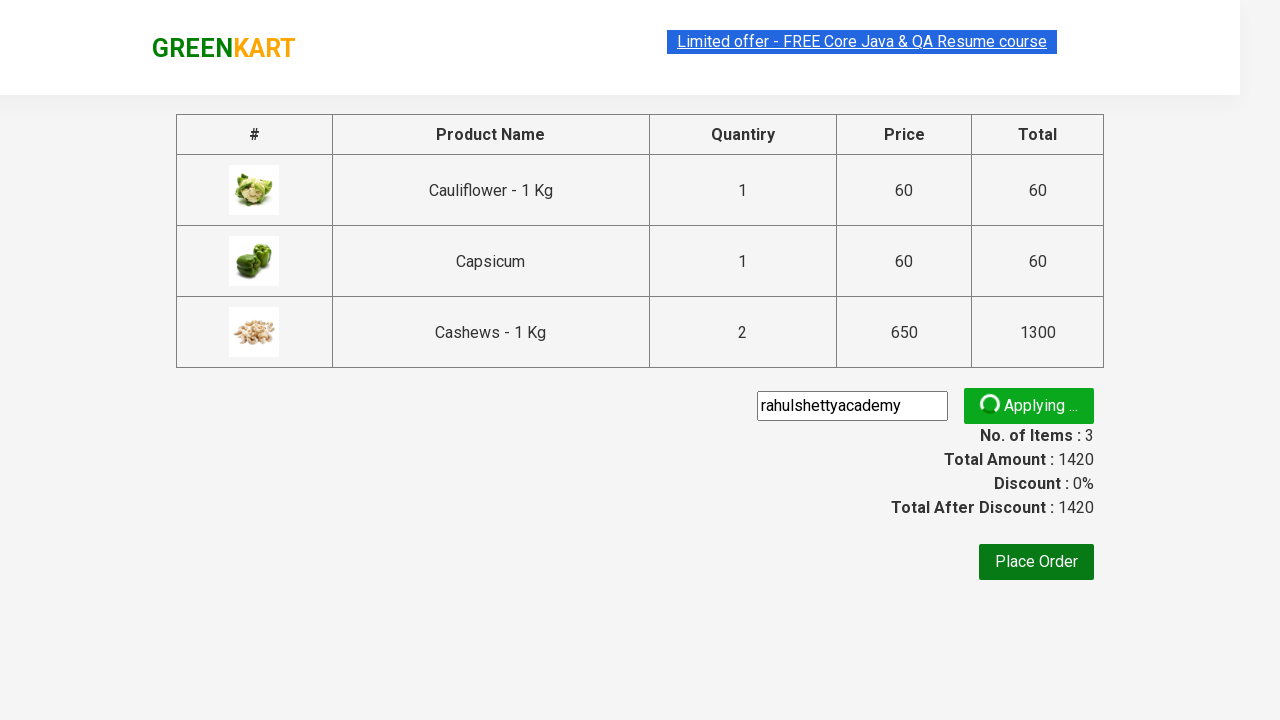

Verified that promo code was successfully applied
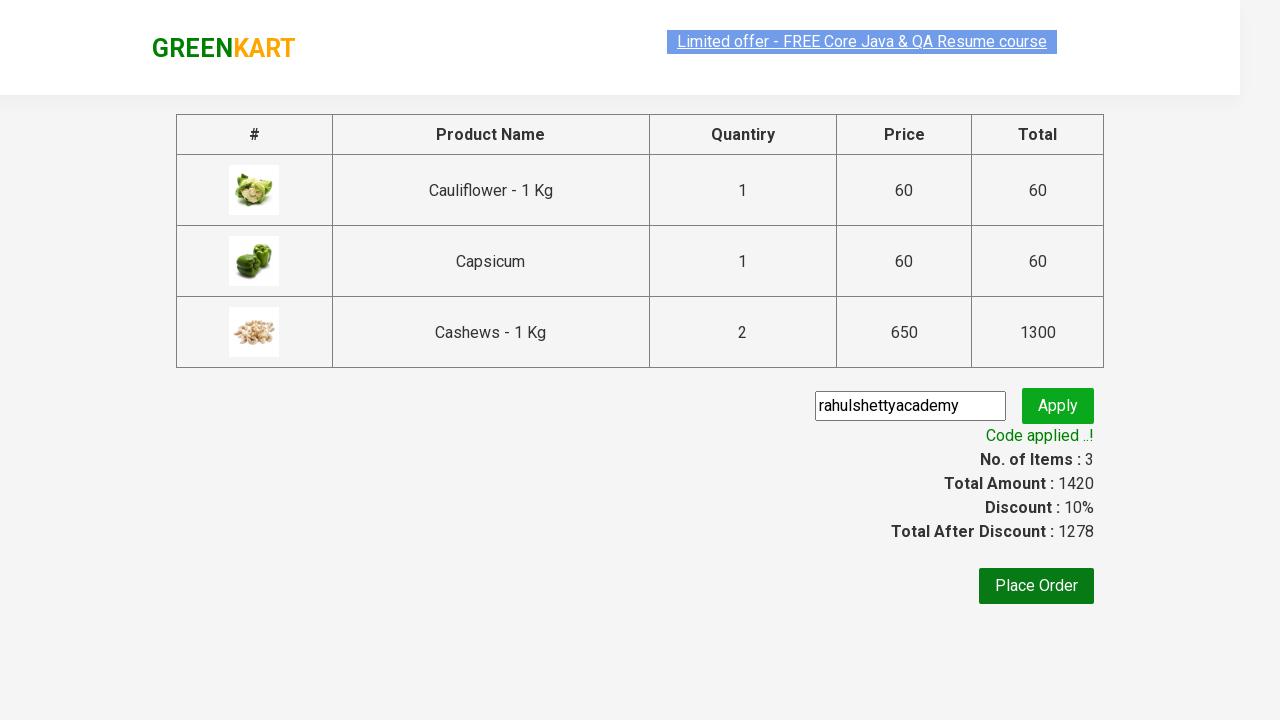

Clicked 'Place Order' button to complete purchase at (1036, 586) on xpath=//button[text()='Place Order']
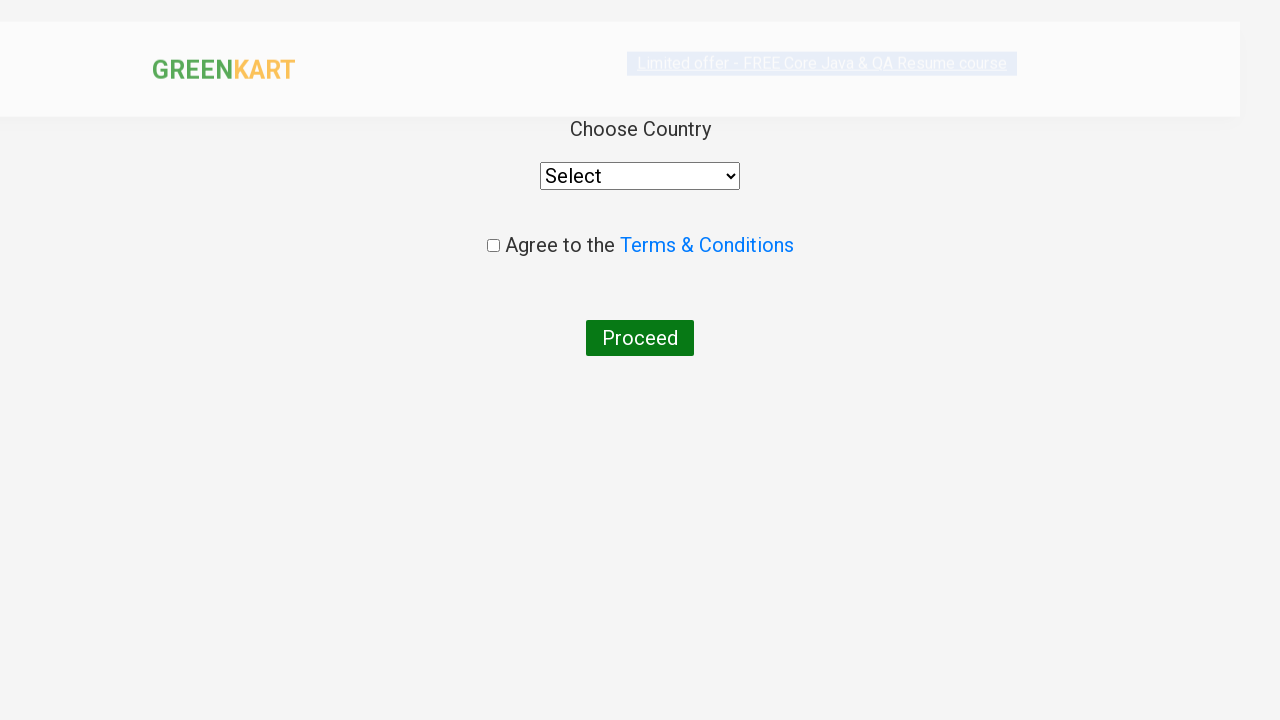

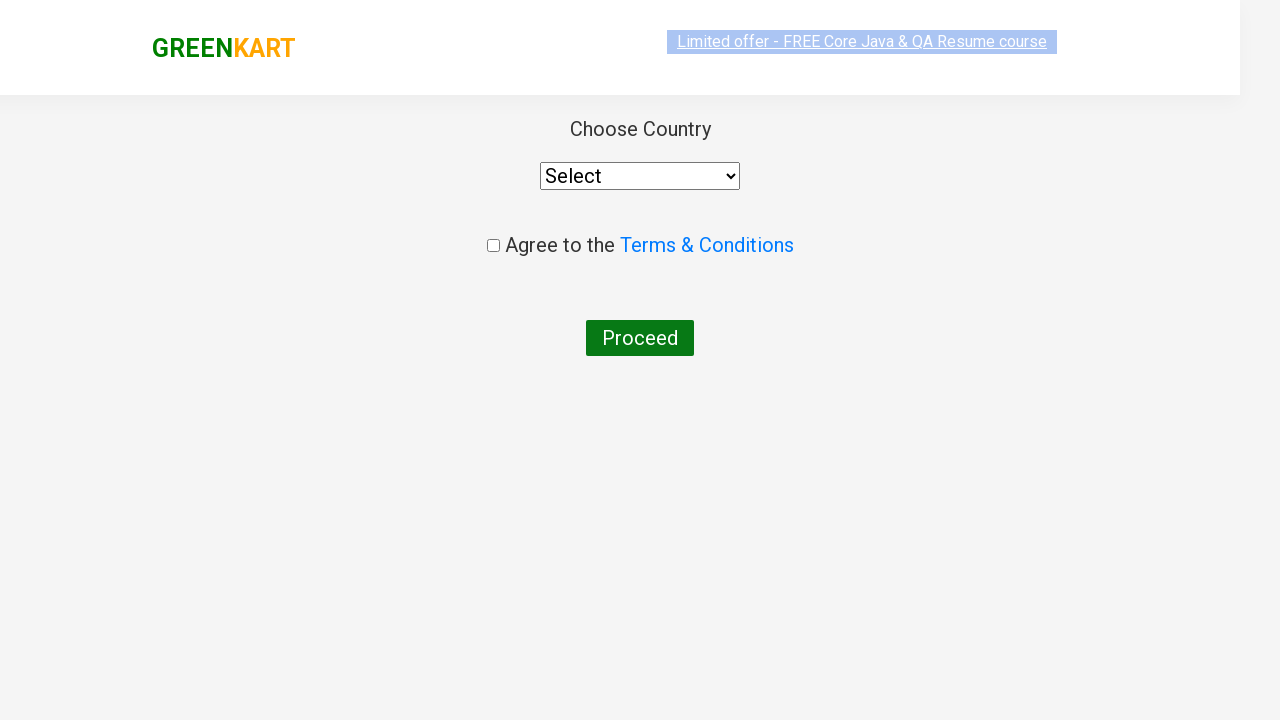